Tests navigation functionality by clicking a link, verifying the page title, then navigating back and verifying the home page title

Starting URL: https://practice.cydeo.com

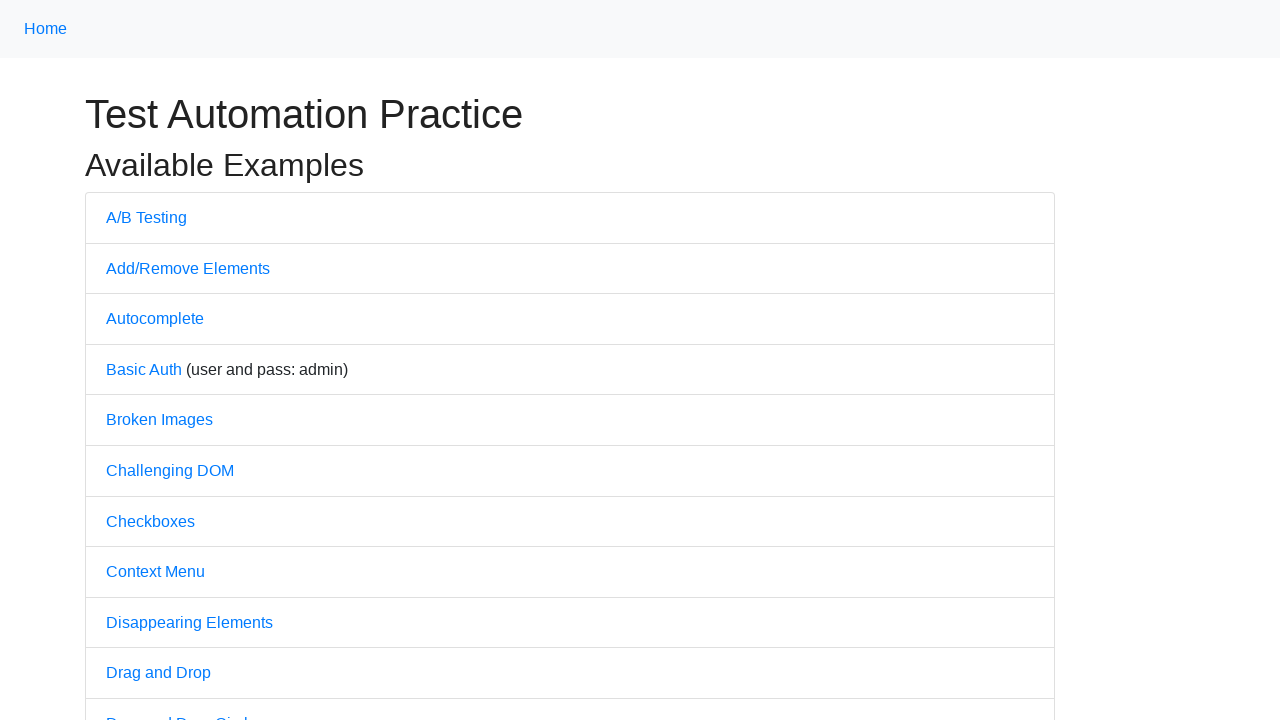

Clicked on A/B Testing link at (146, 217) on text=A/B Testing
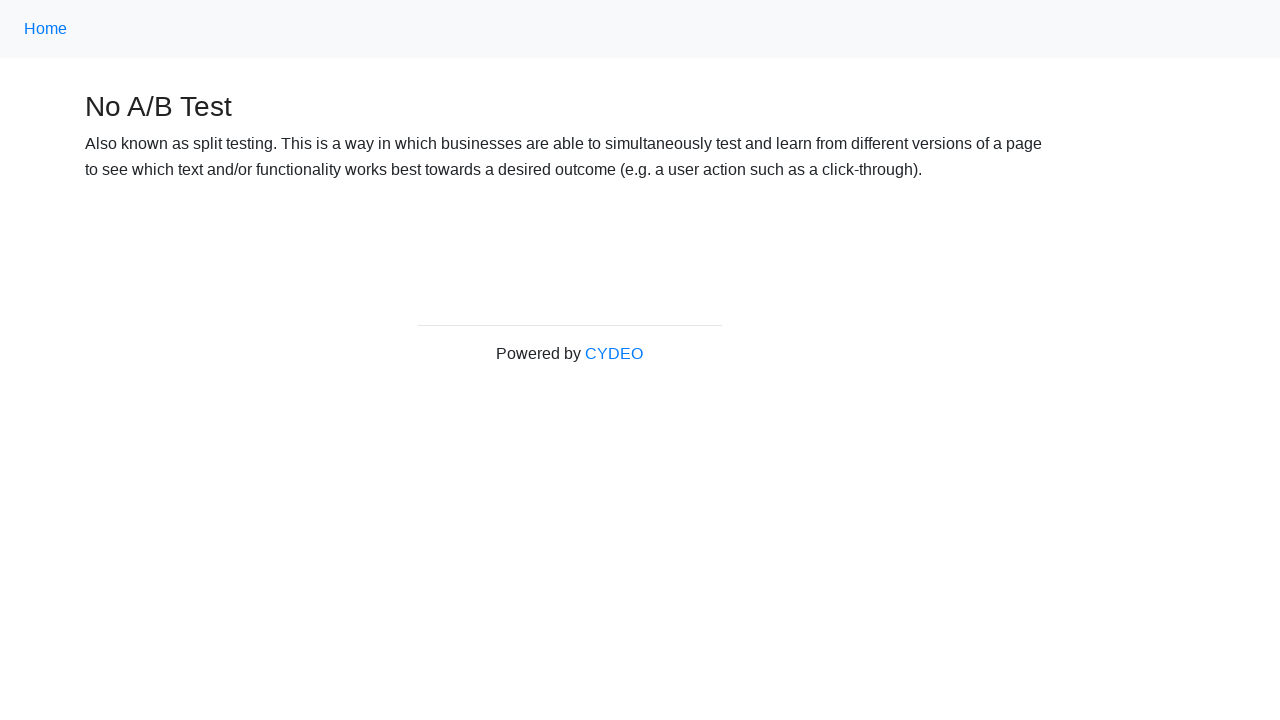

Verified page title is 'No A/B Test'
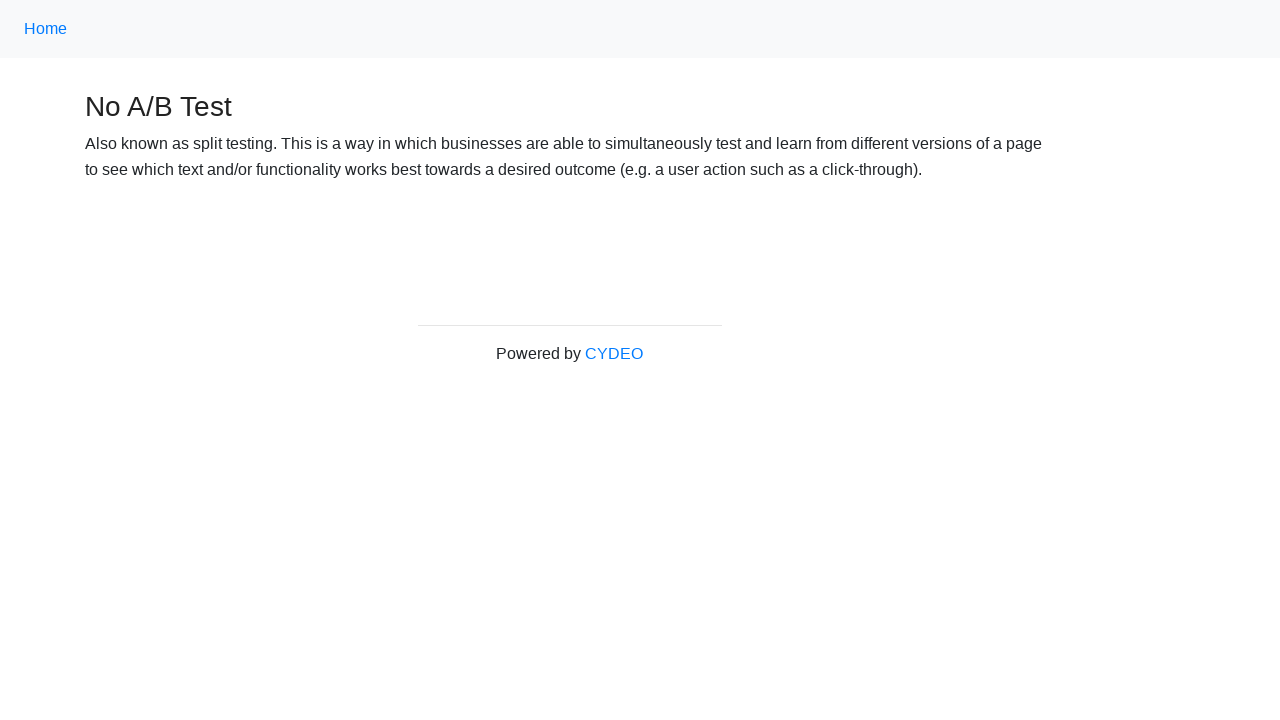

Navigated back to home page
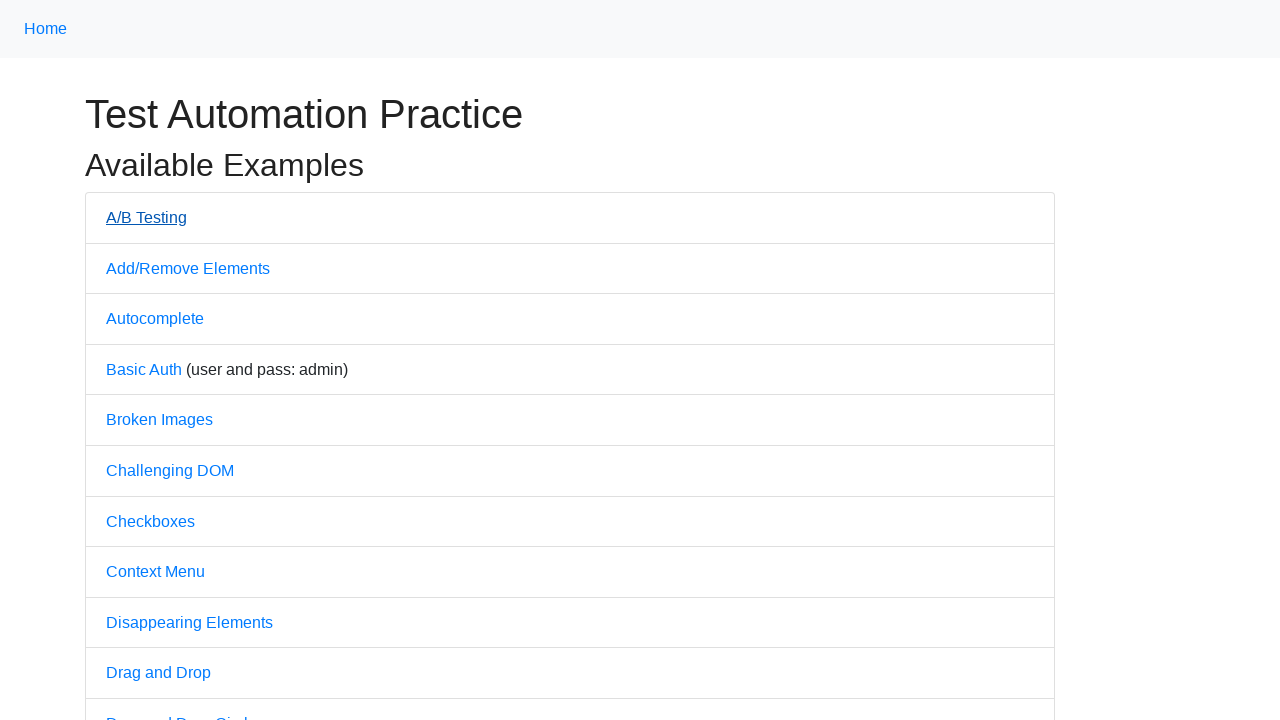

Verified home page title is 'Practice'
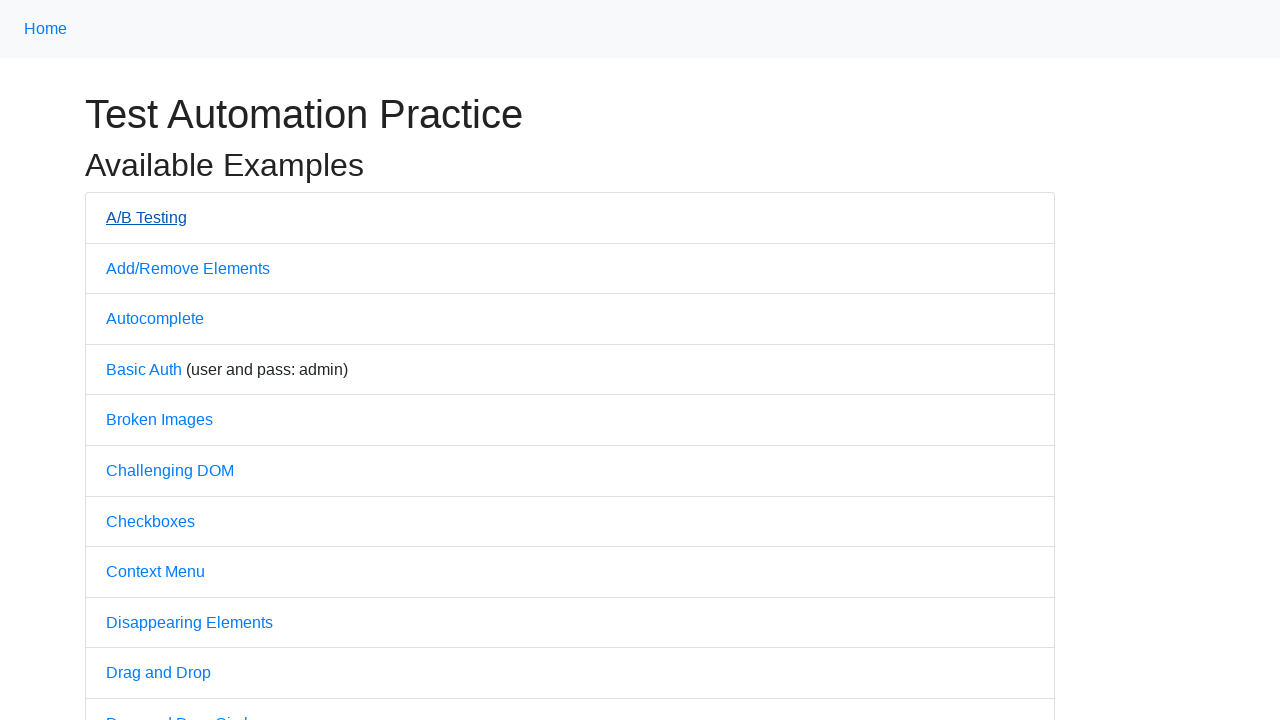

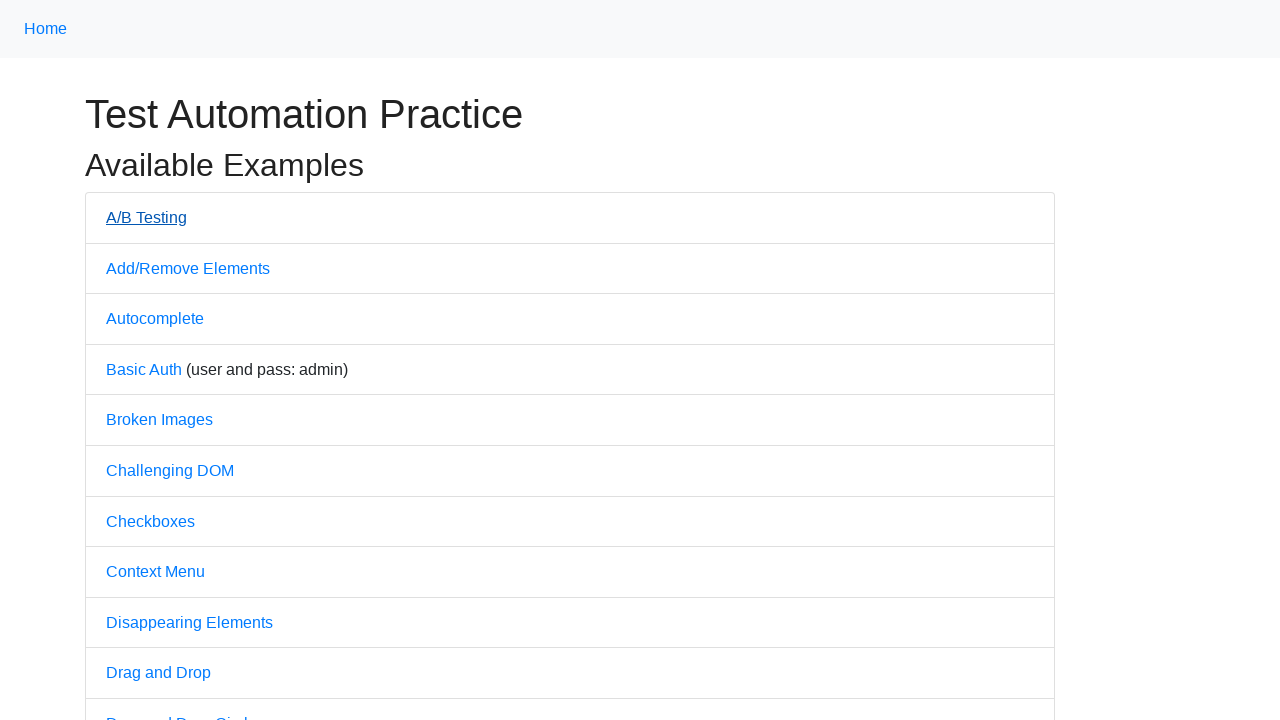